Tests the property search functionality on Beverly Patriot Properties site by entering a street name, viewing search results, and opening a property detail page.

Starting URL: https://beverly.patriotproperties.com

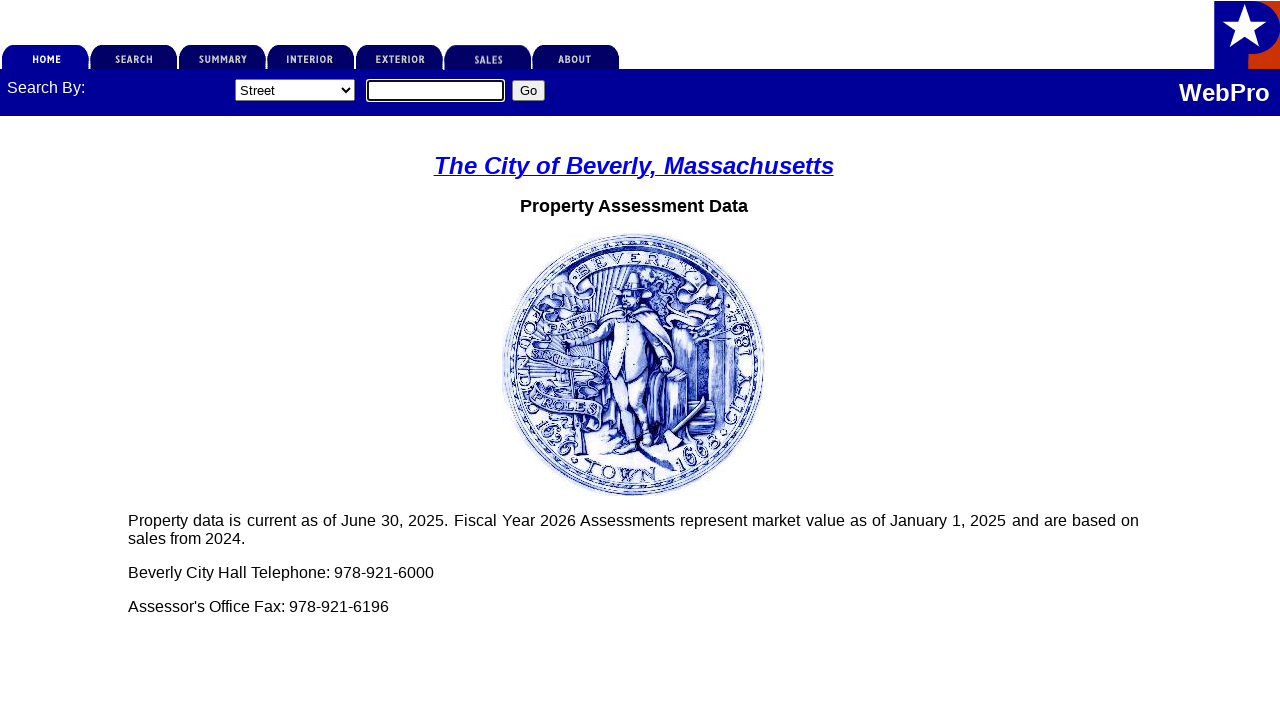

Located middle frame
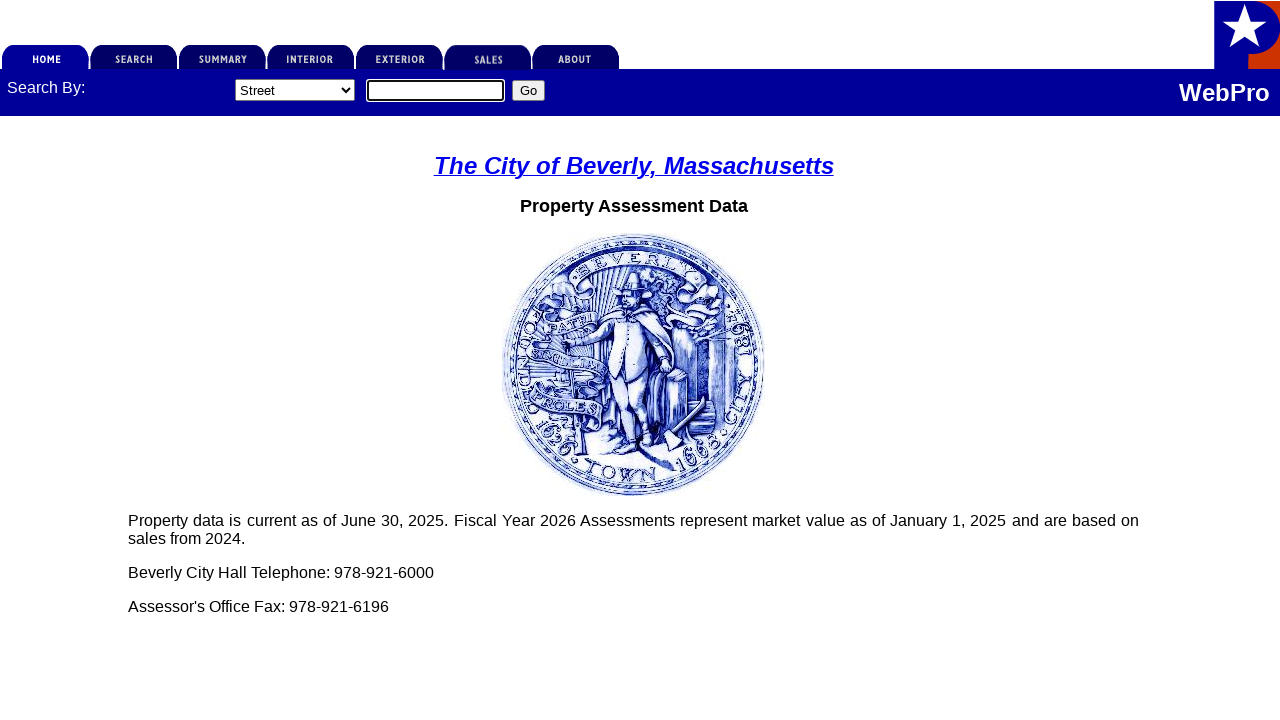

Filled search field with 'Main Street' on frame[name='middle'] >> internal:control=enter-frame >> #SearchVal1
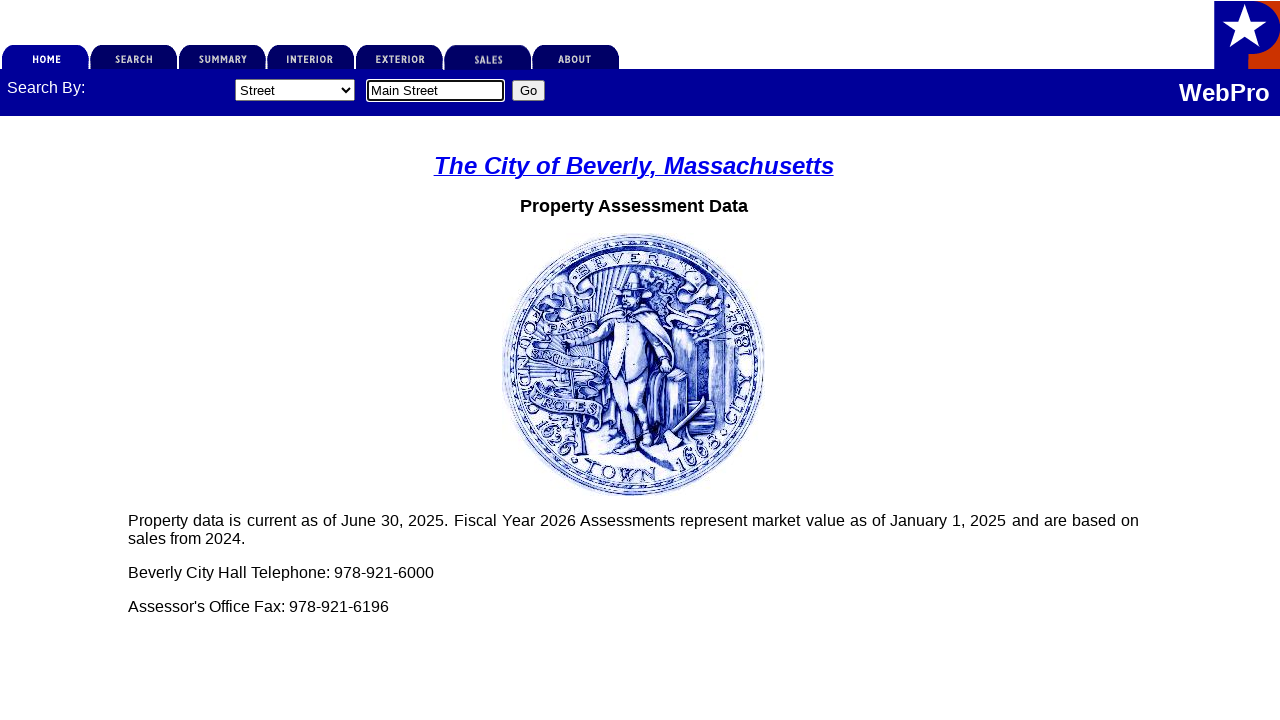

Clicked search submit button at (529, 90) on frame[name='middle'] >> internal:control=enter-frame >> input[name='cmdGo']
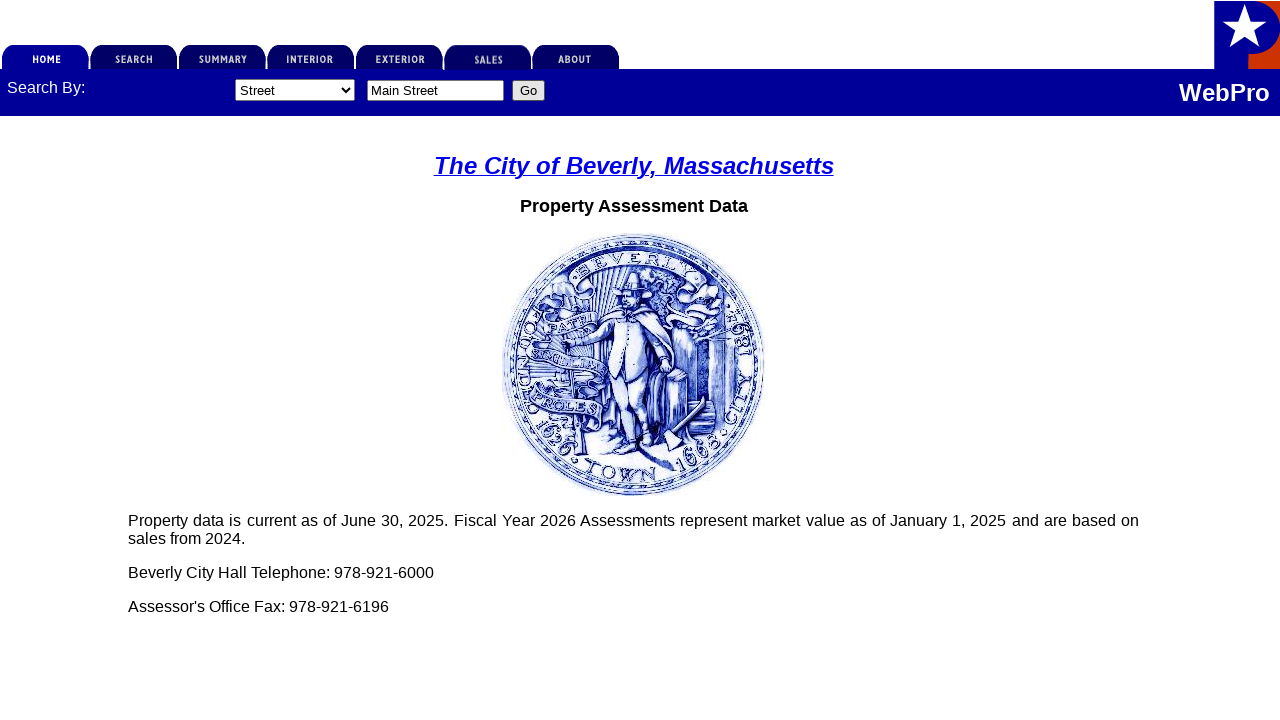

Waited for results to load
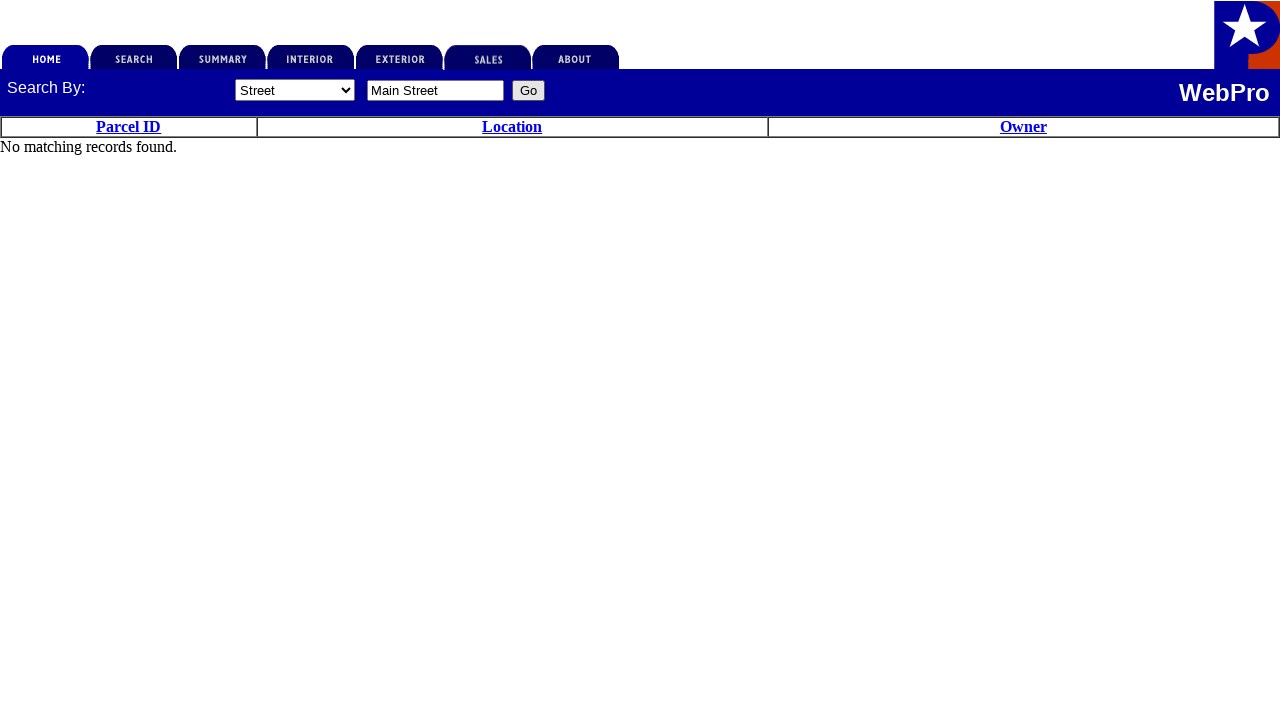

Located bottom frame containing results
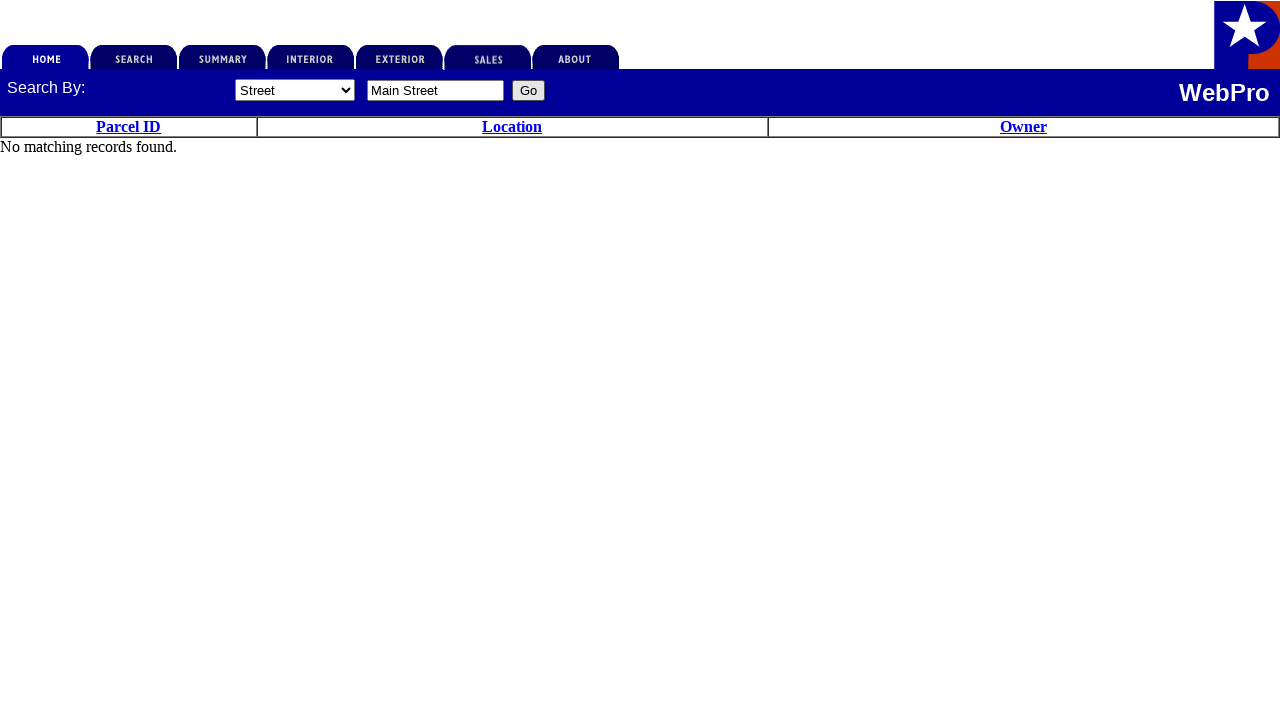

Results table appeared
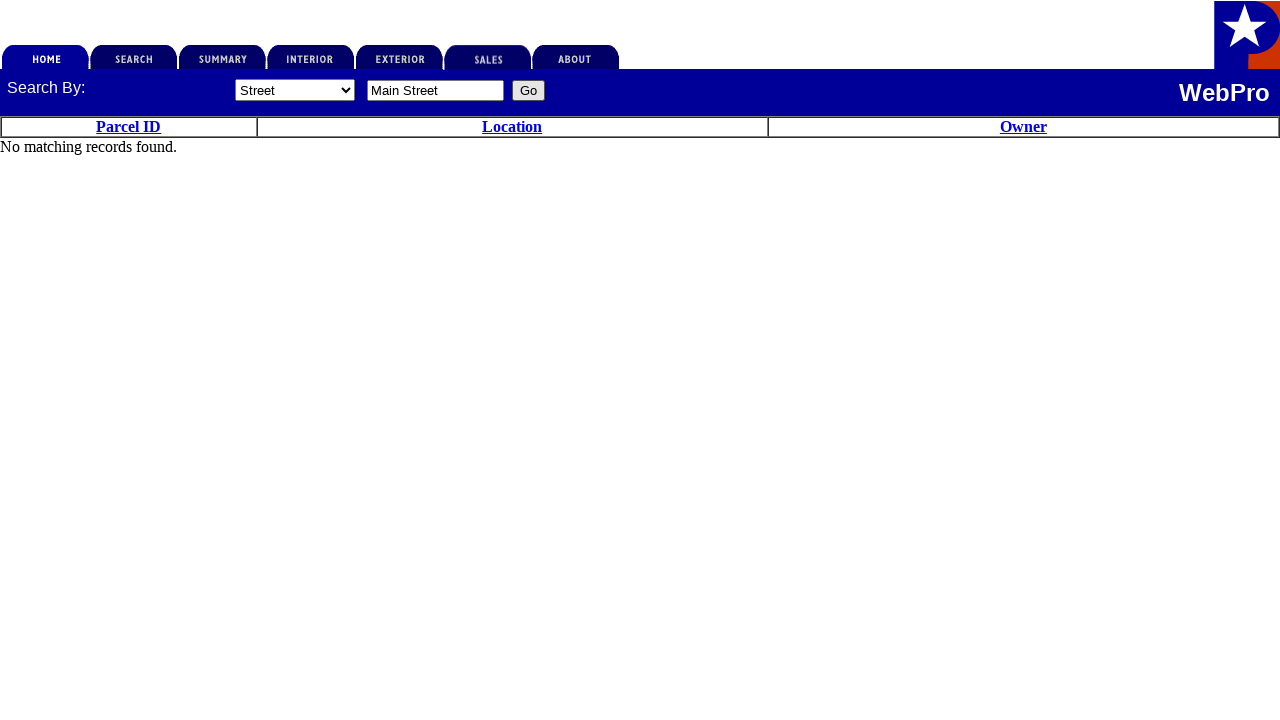

Located first result row
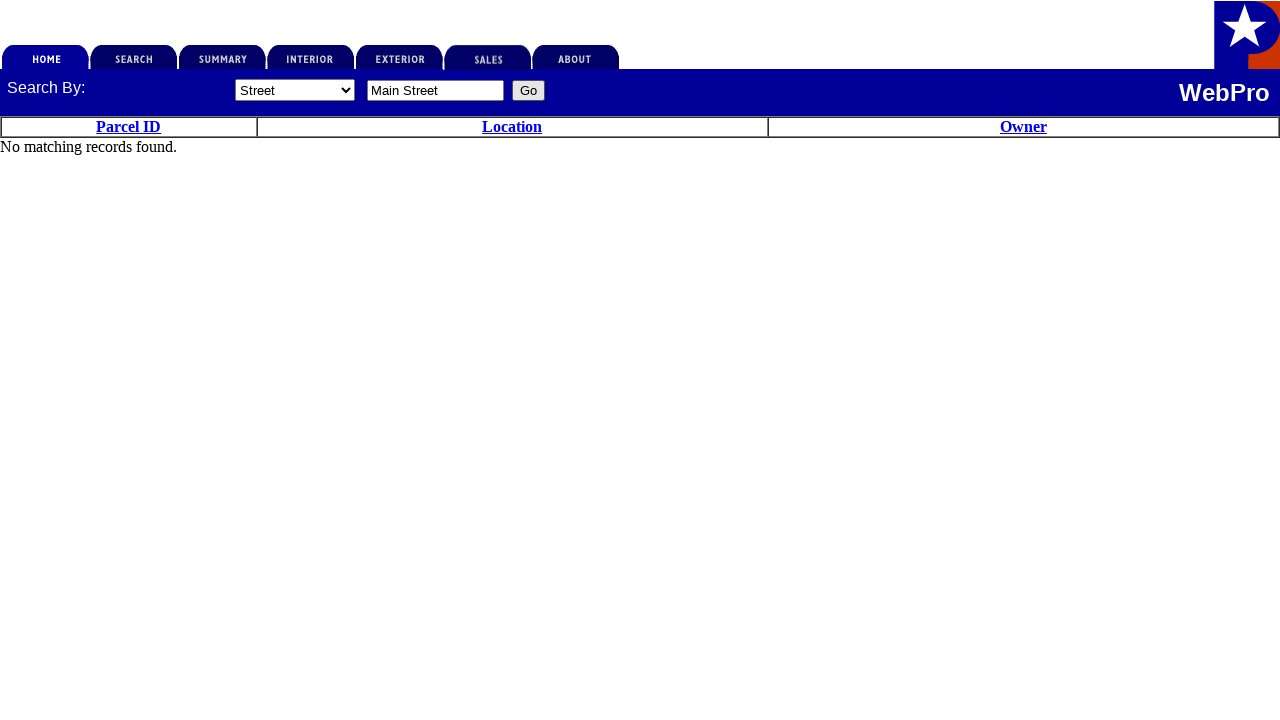

Located first result link
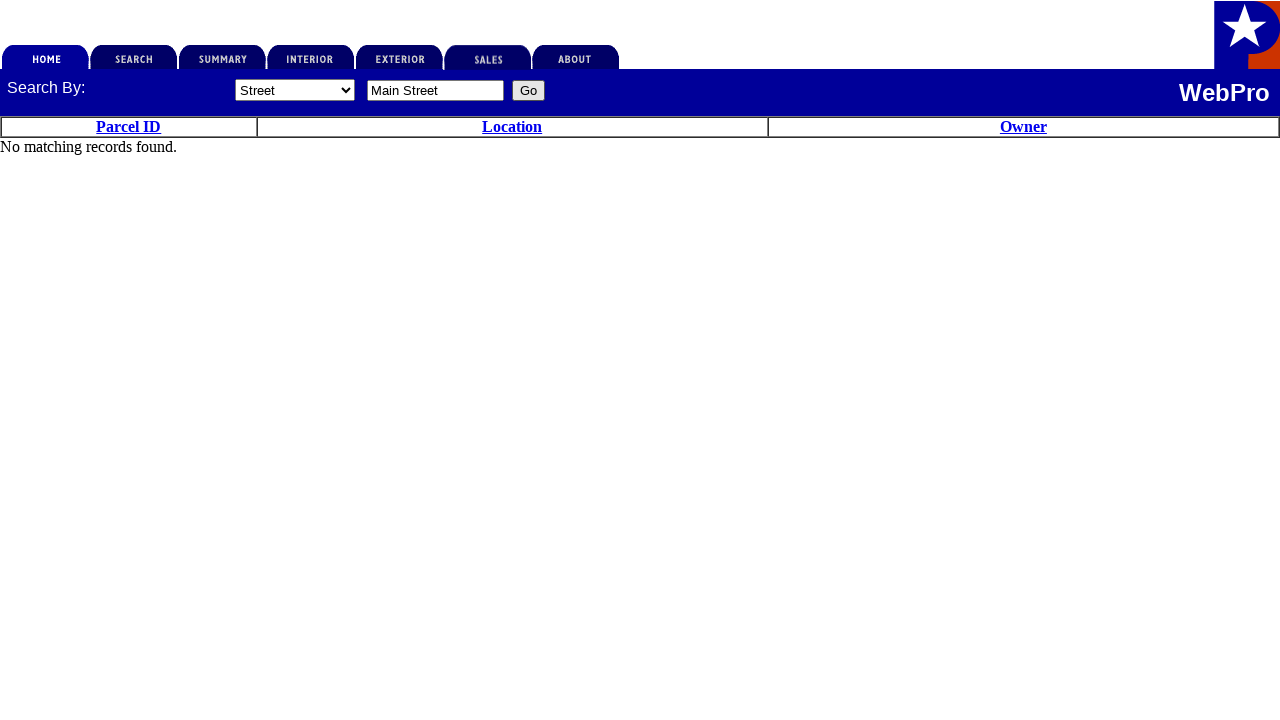

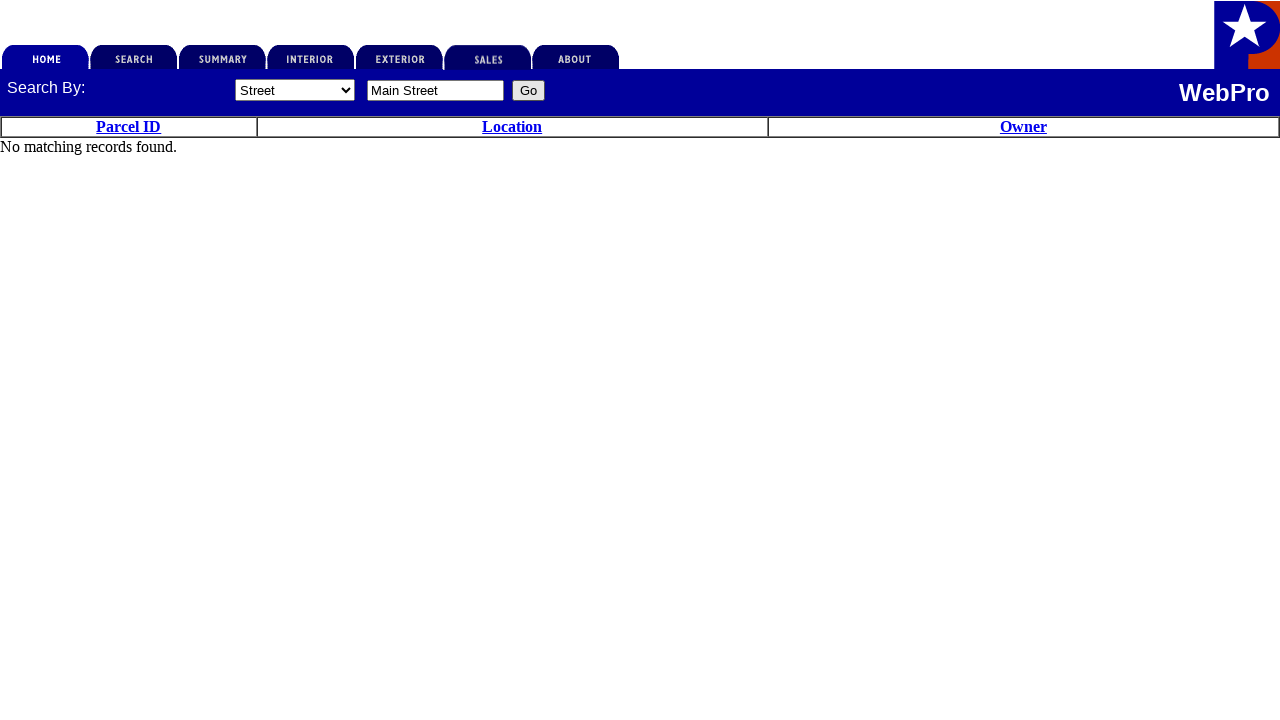